Tests tooltip display by hovering over a button and verifying the tooltip text appears

Starting URL: https://demoqa.com/tool-tips

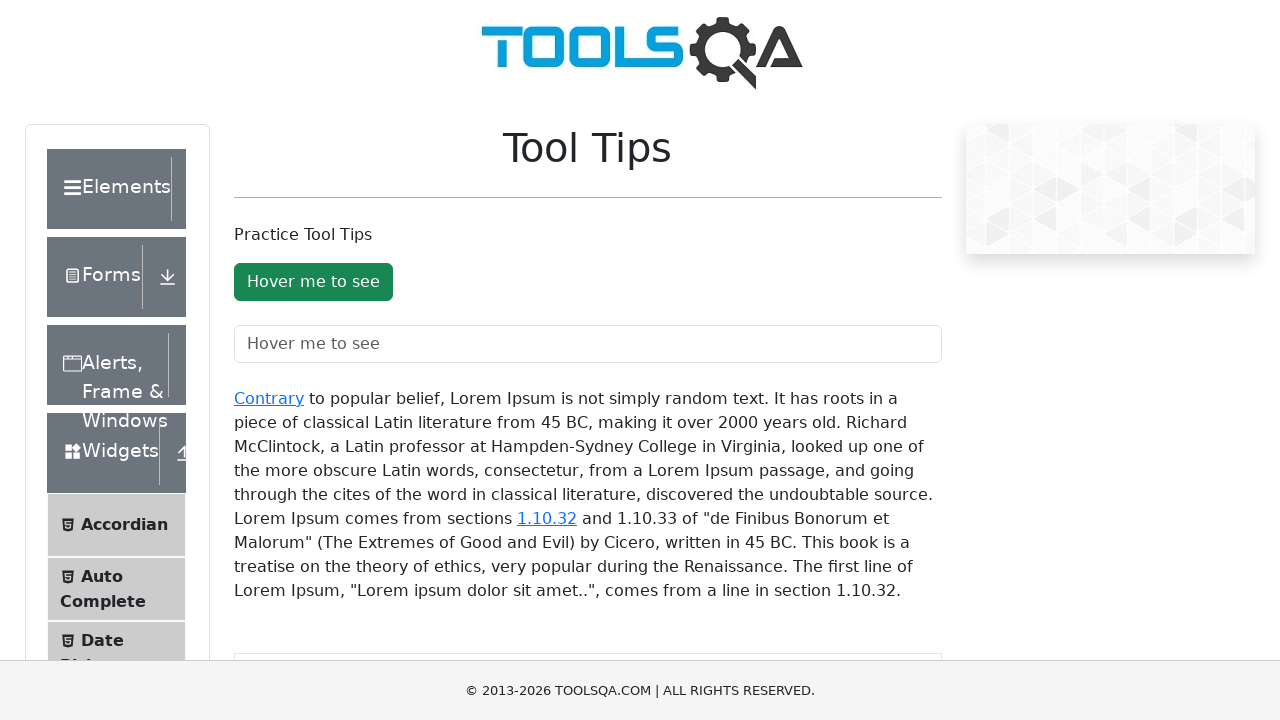

Hovered over the tooltip button at (313, 282) on #toolTipButton
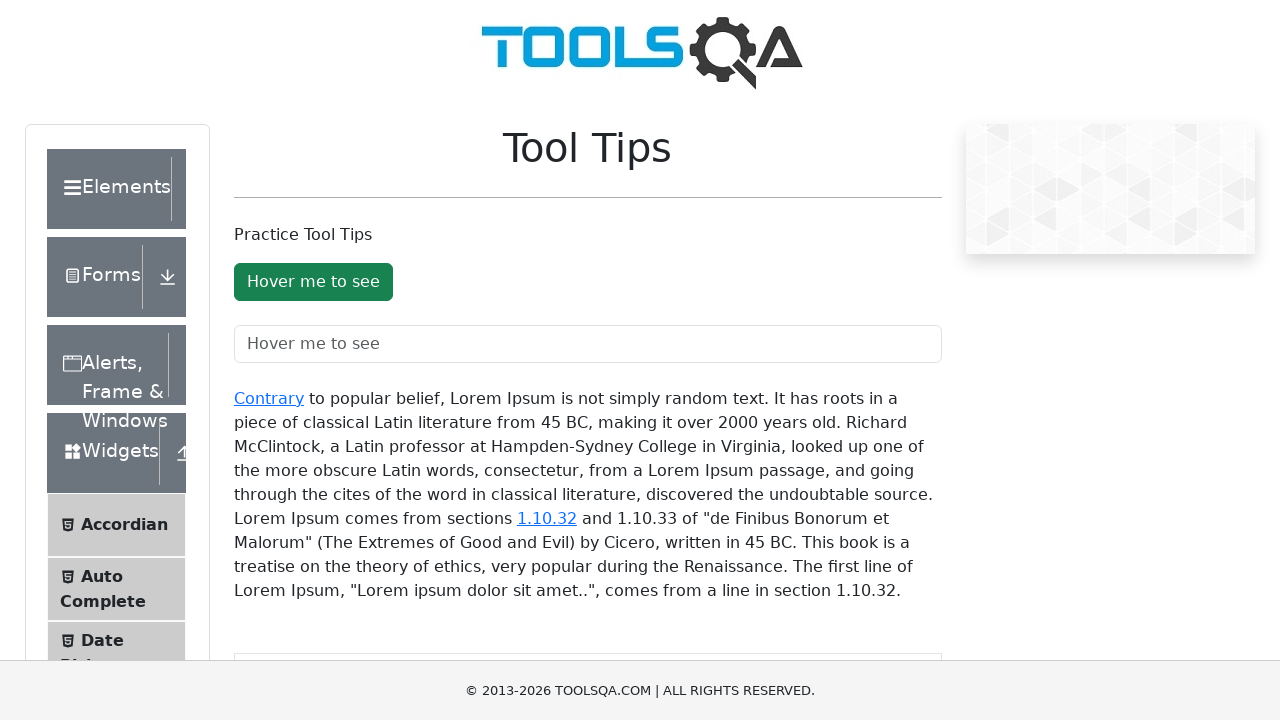

Retrieved tooltip text content
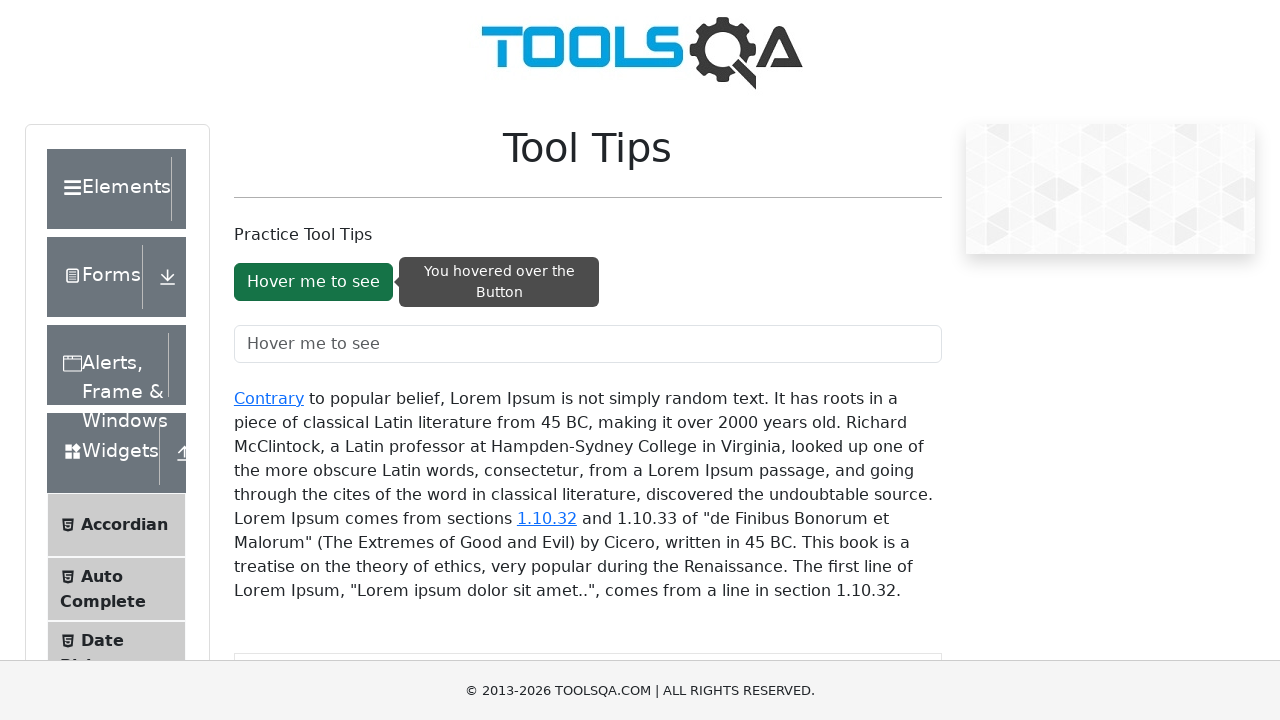

Verified tooltip text matches 'You hovered over the Button'
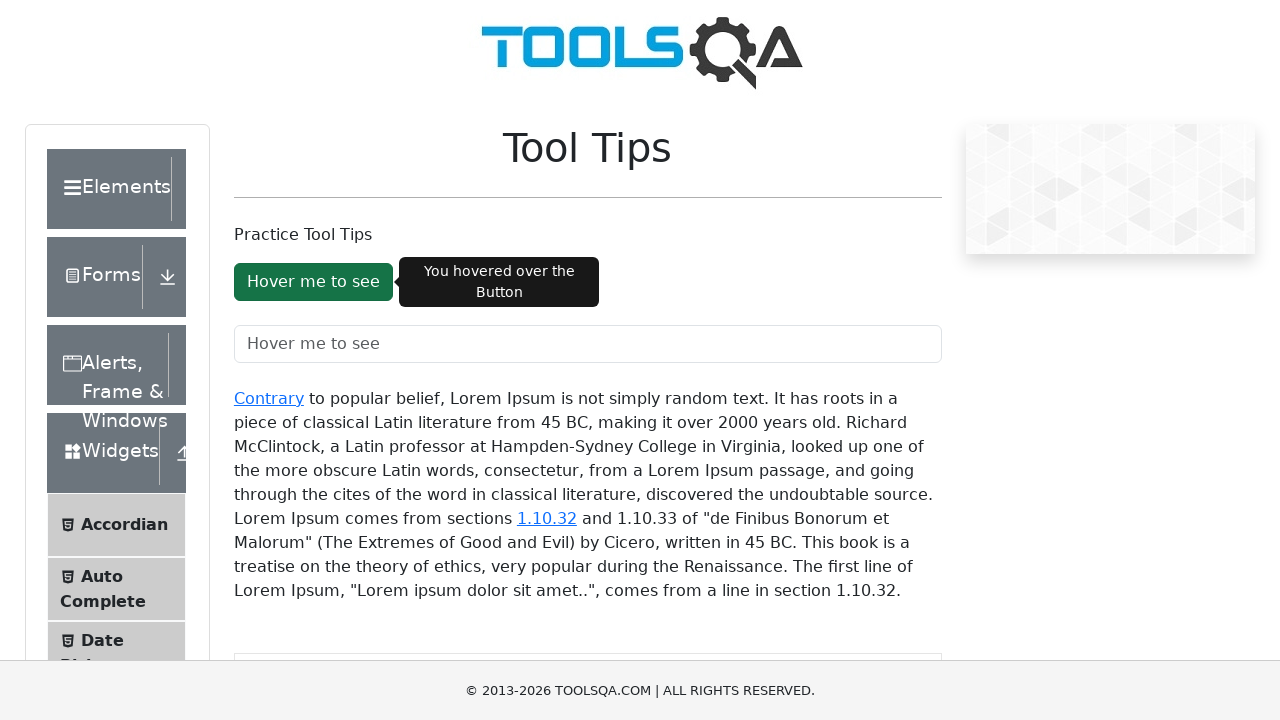

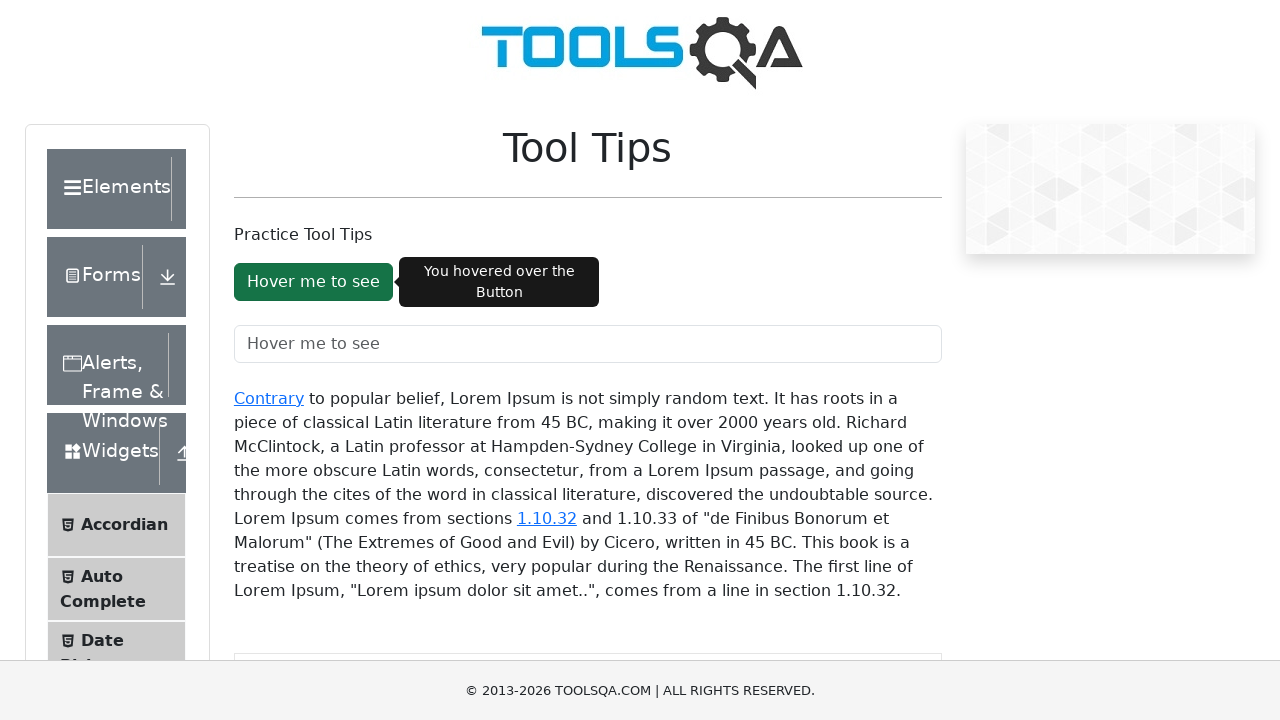